Tests dynamic loading functionality by clicking a start button to trigger content loading on a demo page

Starting URL: https://the-internet.herokuapp.com/dynamic_loading/1

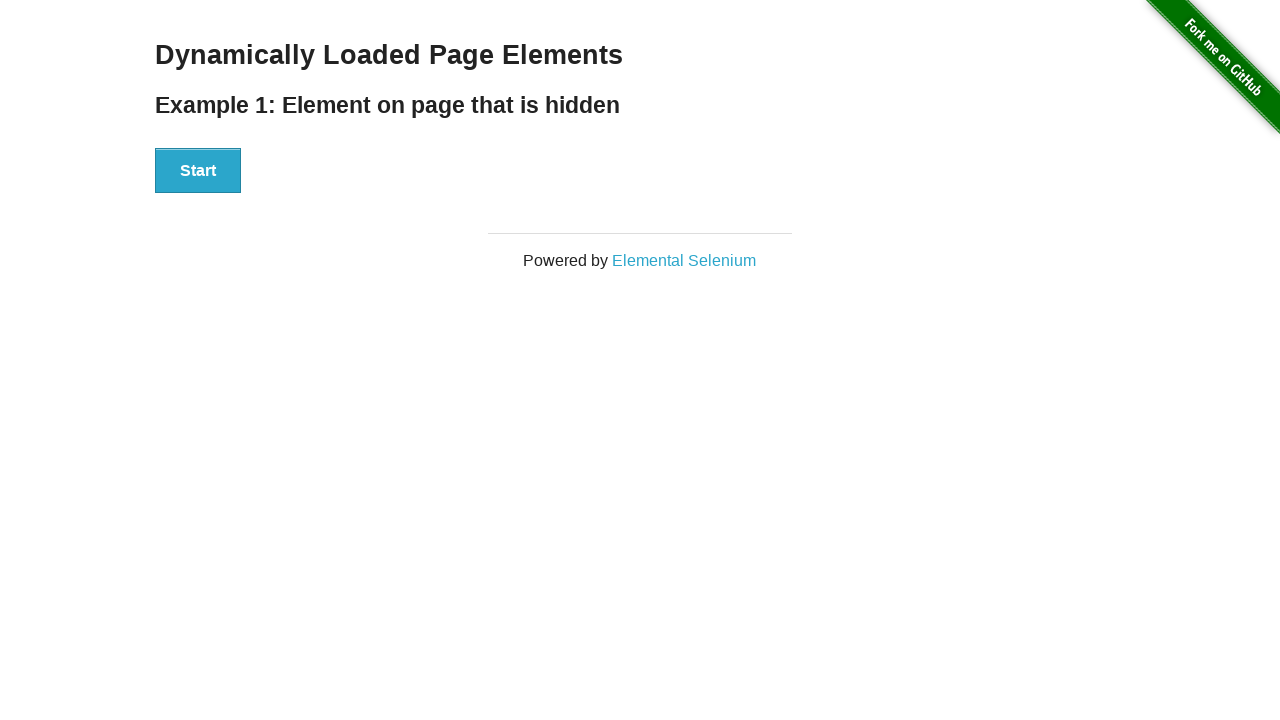

Clicked start button to trigger dynamic loading at (198, 171) on xpath=//div[@id='start']/button
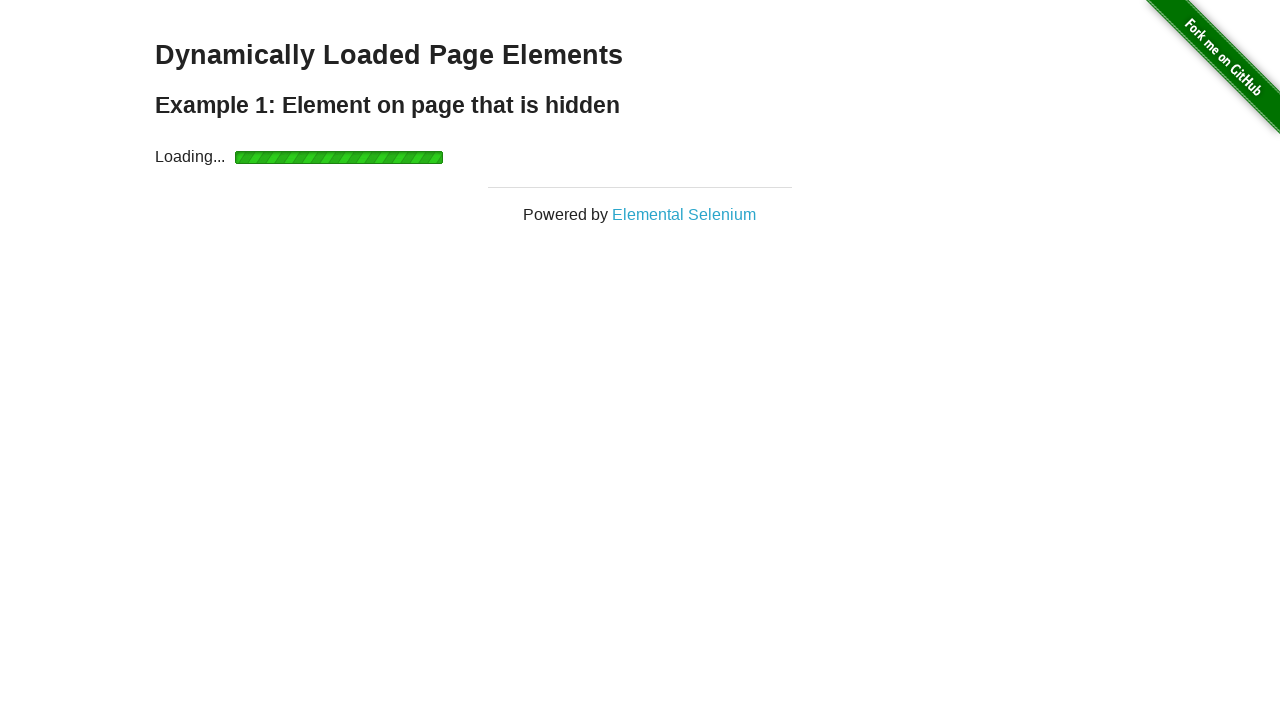

Dynamically loaded content appeared - finish header is now visible
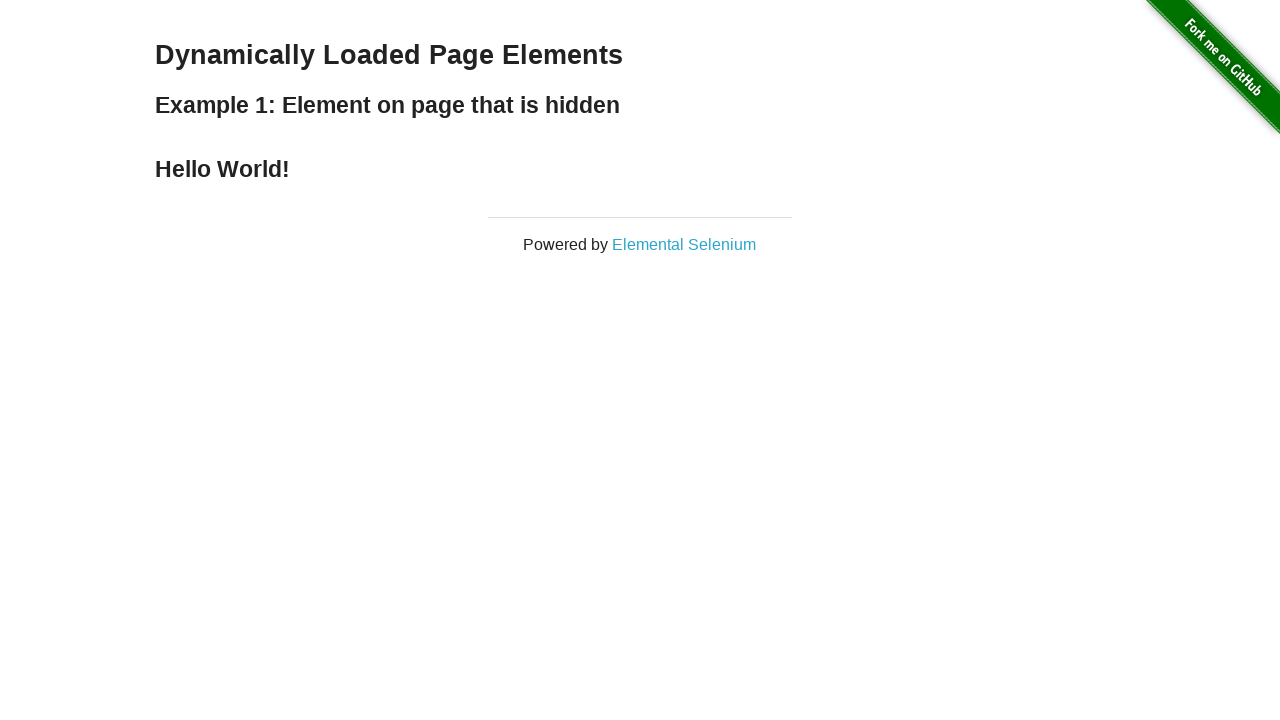

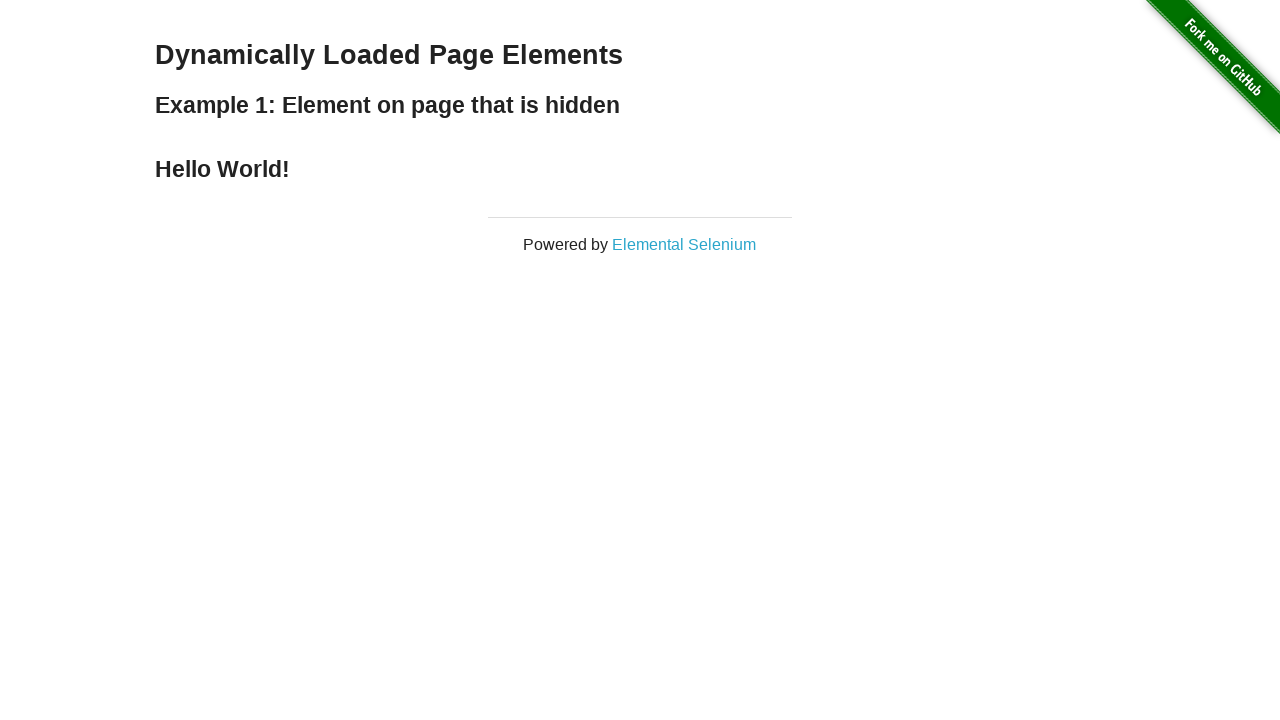